Navigates to Pro Kabaddi standings page and retrieves statistics for a specific team from the standings table

Starting URL: https://www.prokabaddi.com/standings

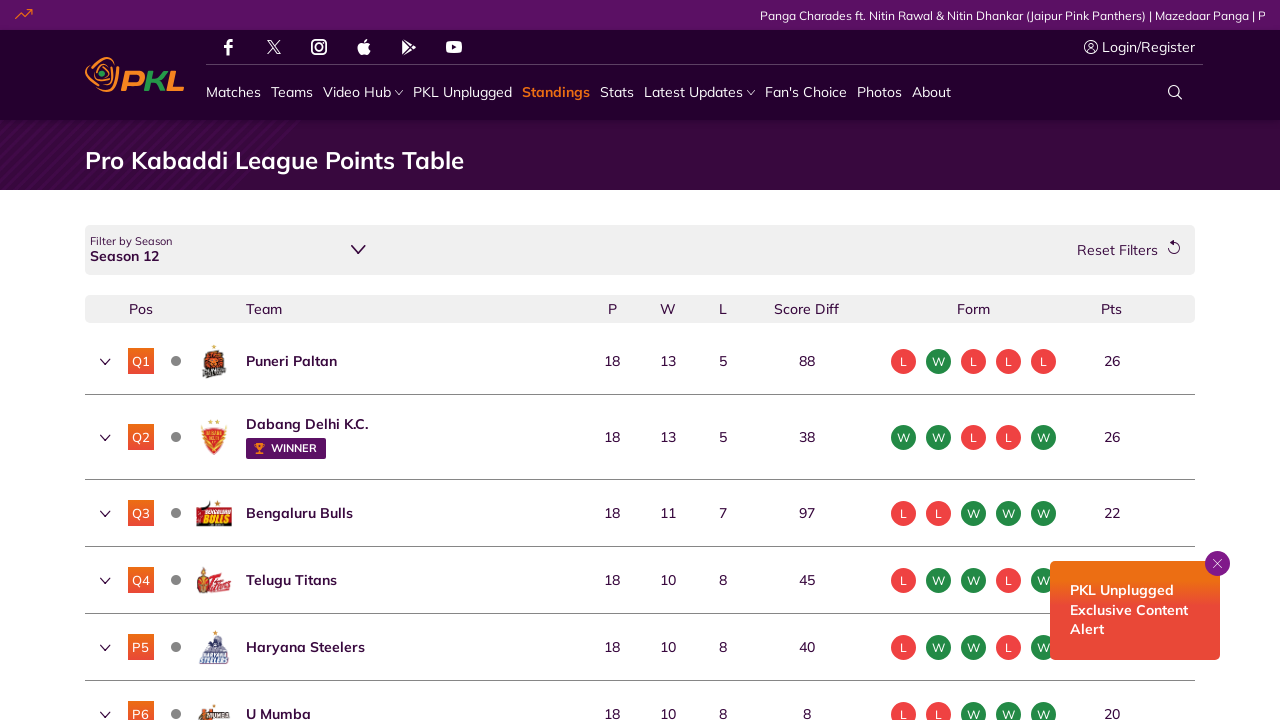

Set team name to 'Bengal Warriors' for lookup
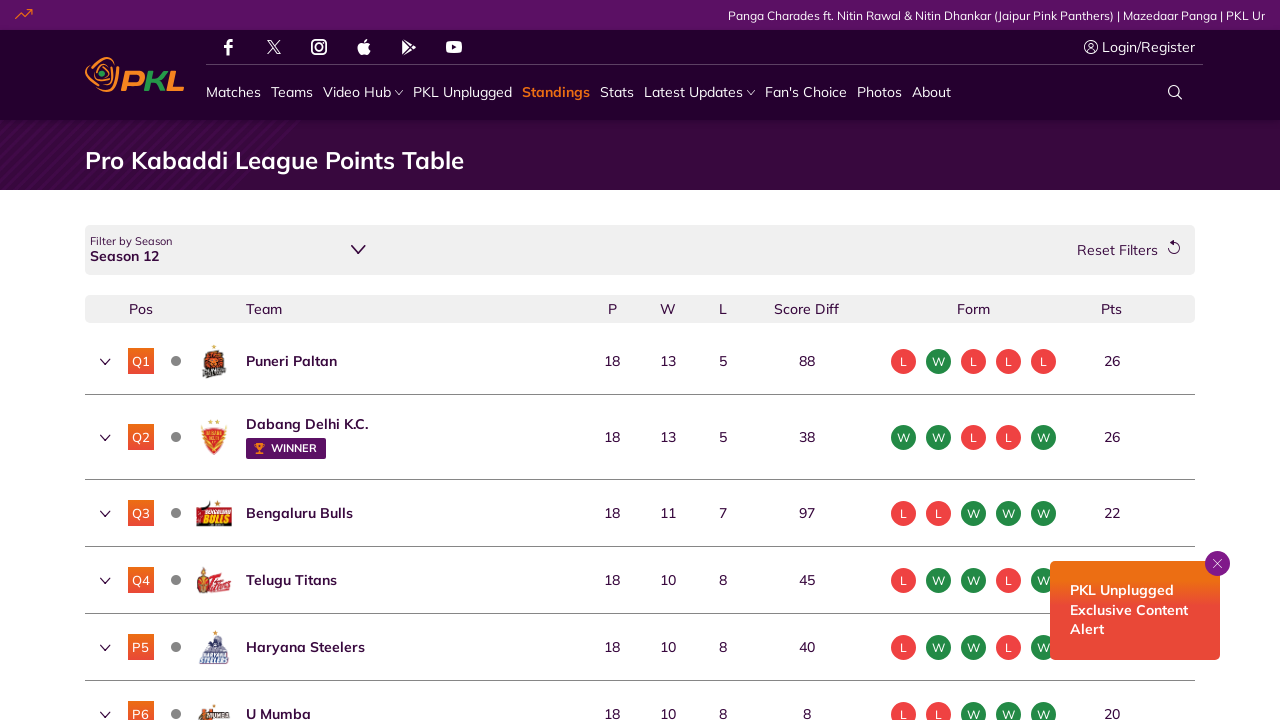

Waited for standings table to load
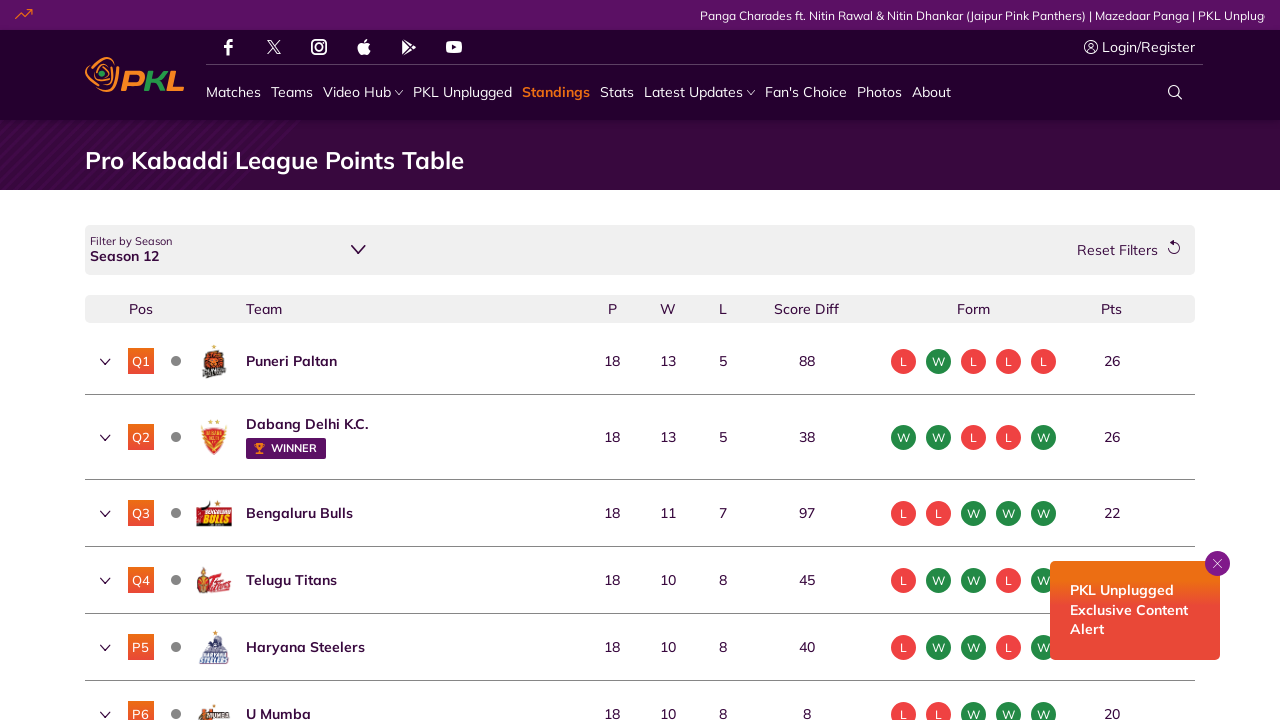

Located all statistics for team 'Bengal Warriors' from standings table
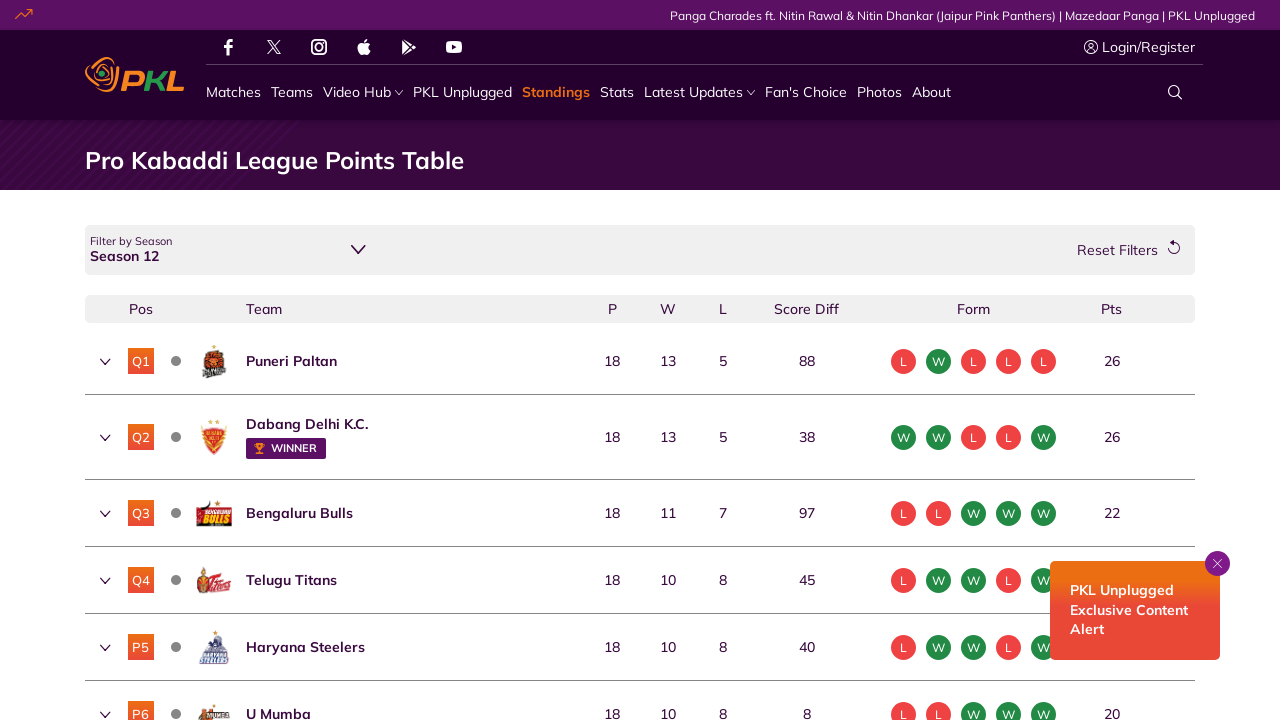

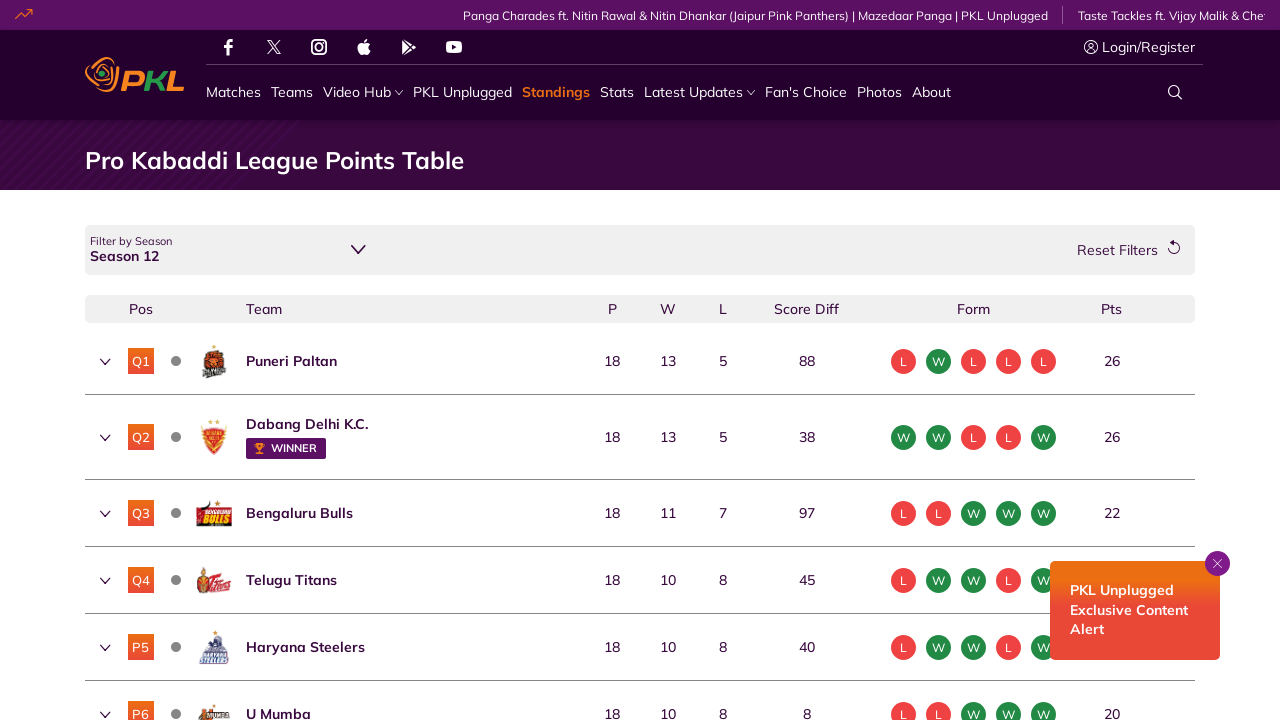